Tests double-click functionality on a button element on the DemoQA buttons page

Starting URL: https://demoqa.com/buttons

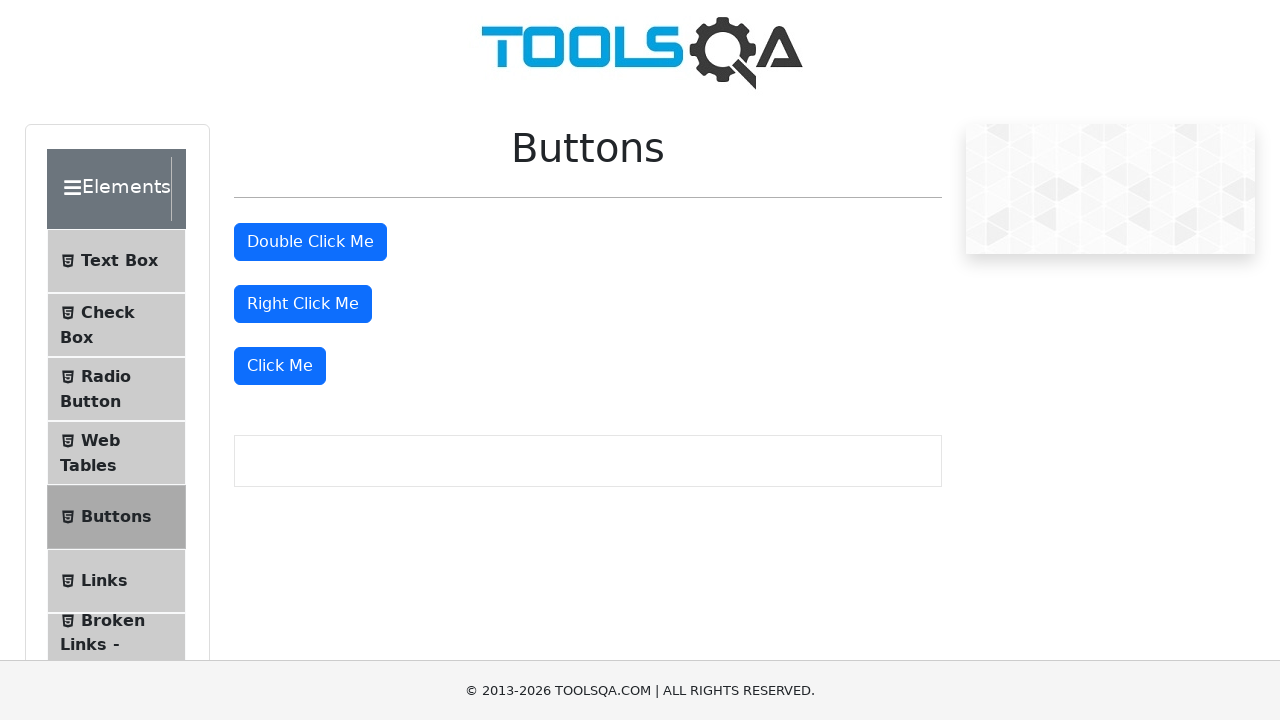

Navigated to DemoQA buttons page
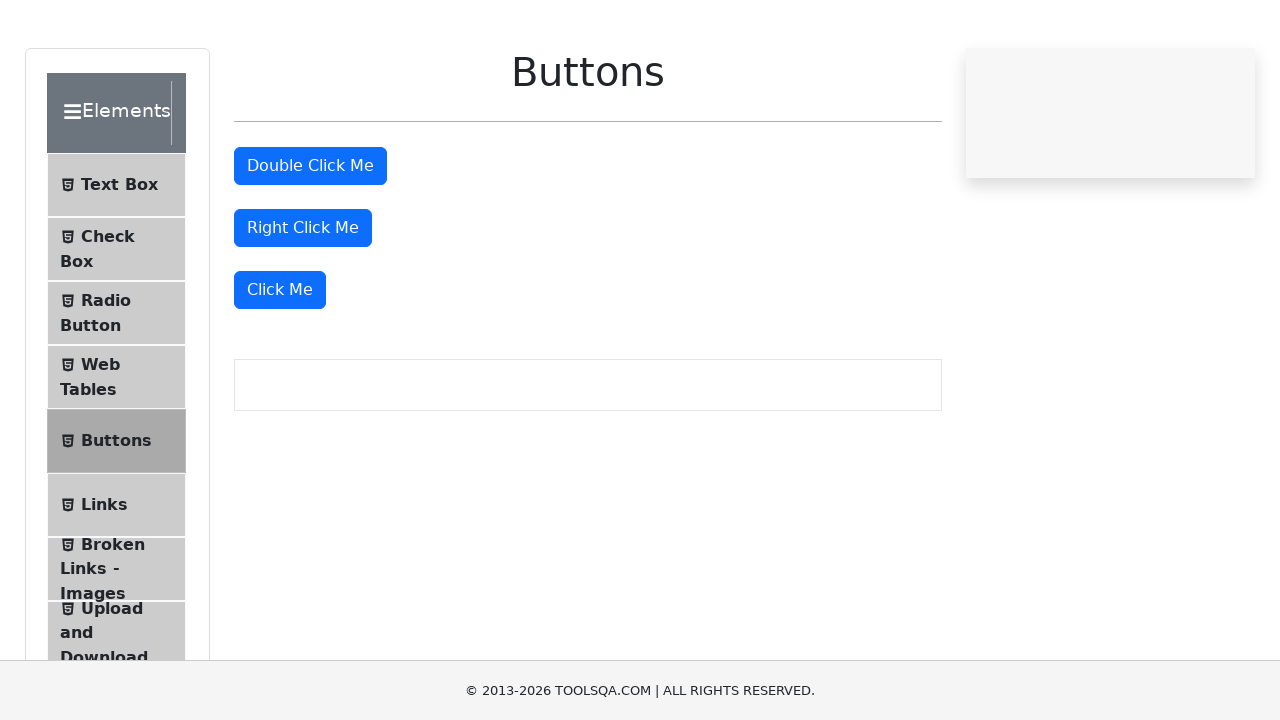

Located double-click button element
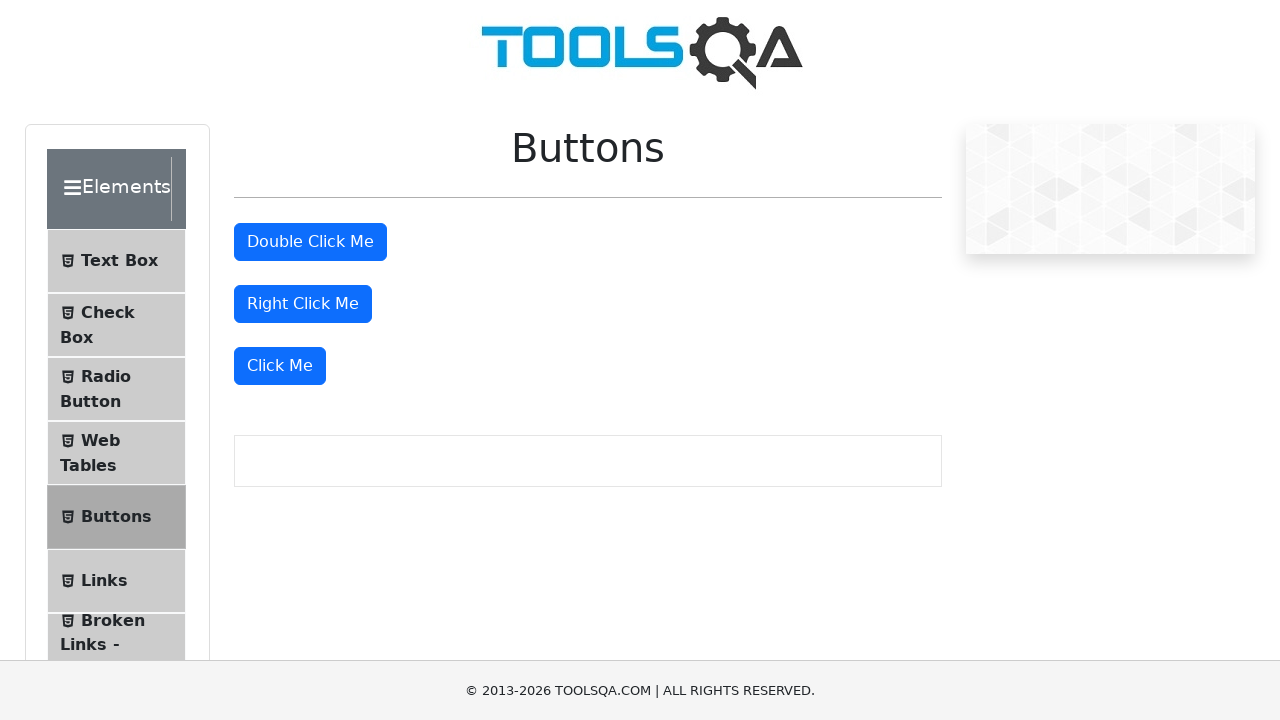

Performed double-click action on button at (310, 242) on xpath=//button[@id='doubleClickBtn']
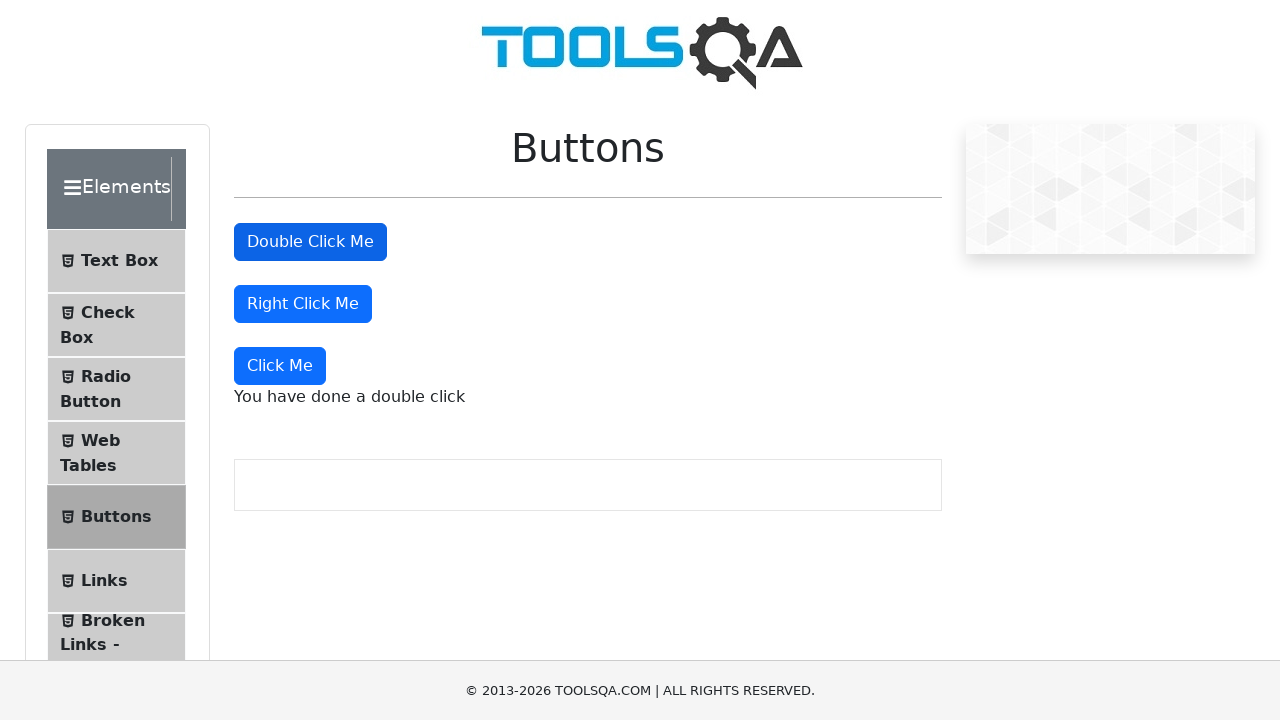

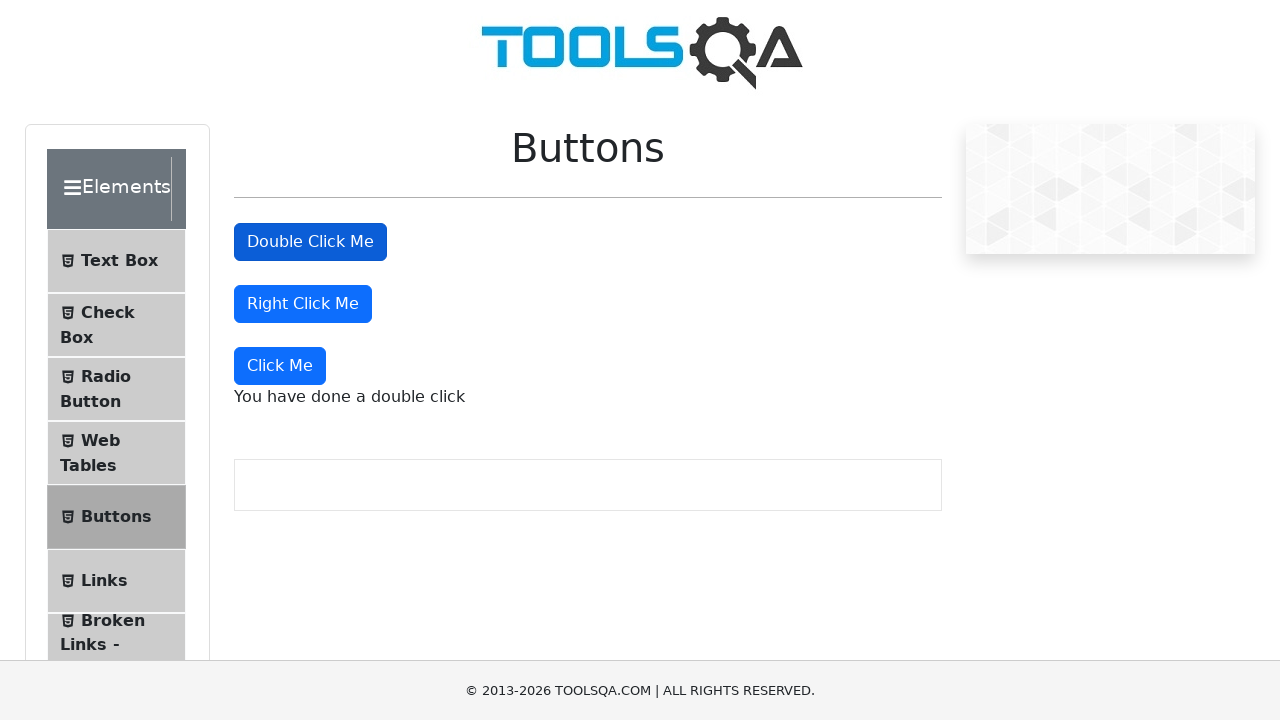